Tests radio button selection by selecting the "Sí" option

Starting URL: https://thefreerangetester.github.io/sandbox-automation-testing/

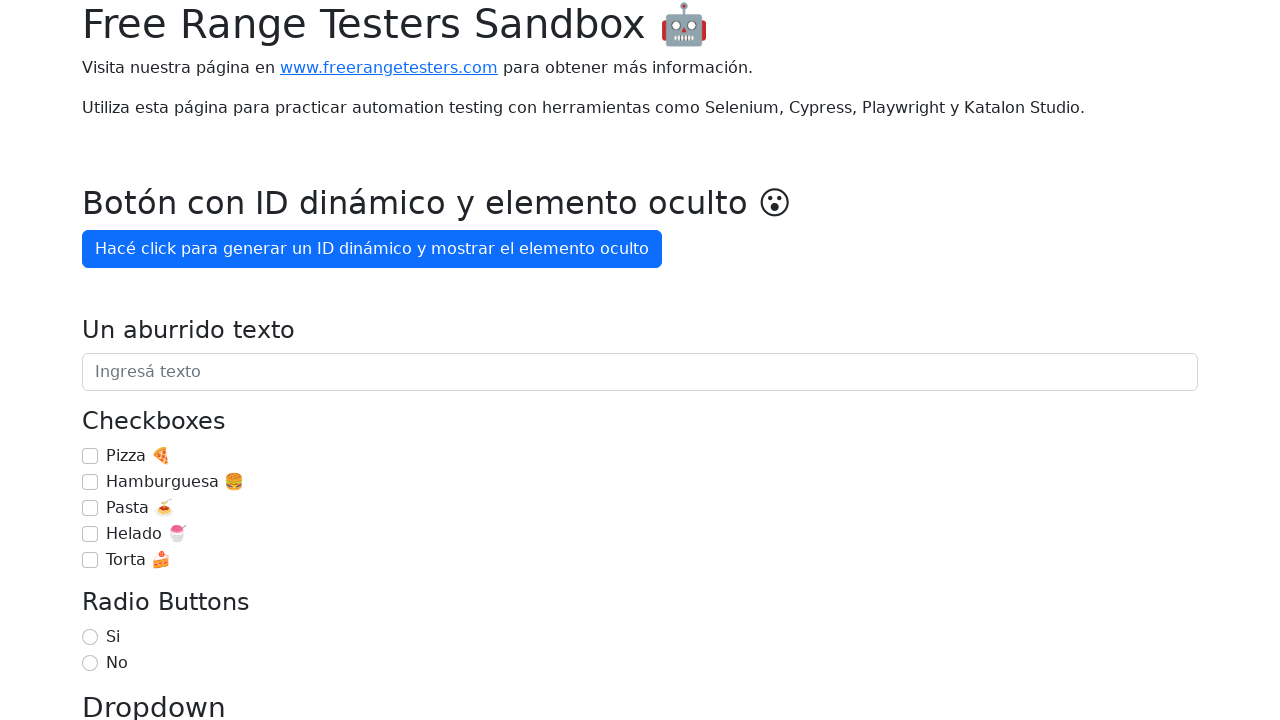

Navigated to the sandbox automation testing page
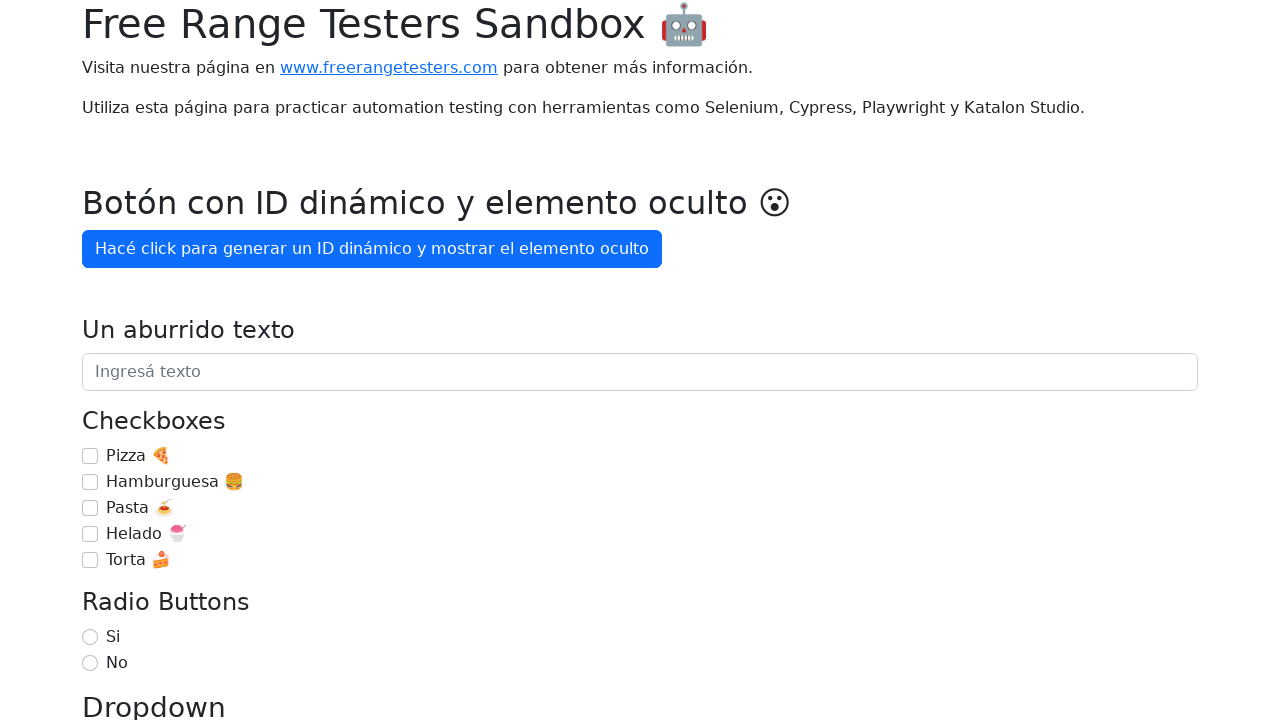

Selected the 'Sí' radio button option at (90, 637) on internal:label="si"i
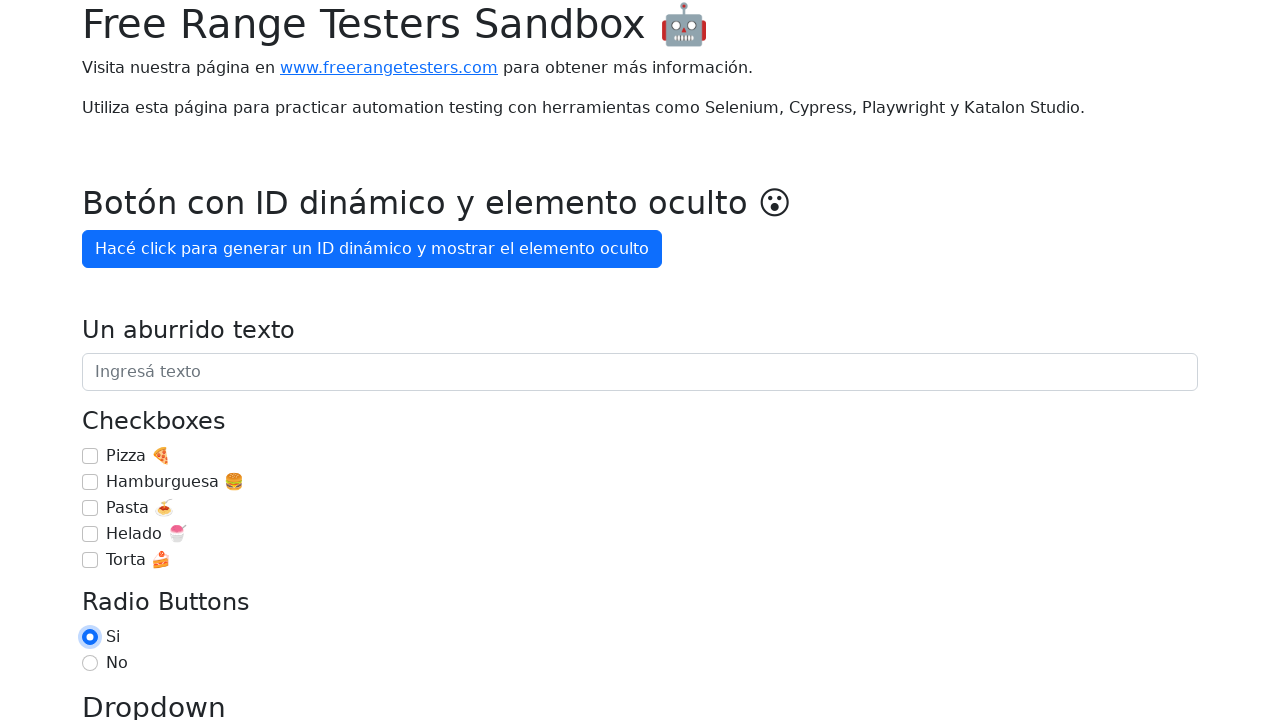

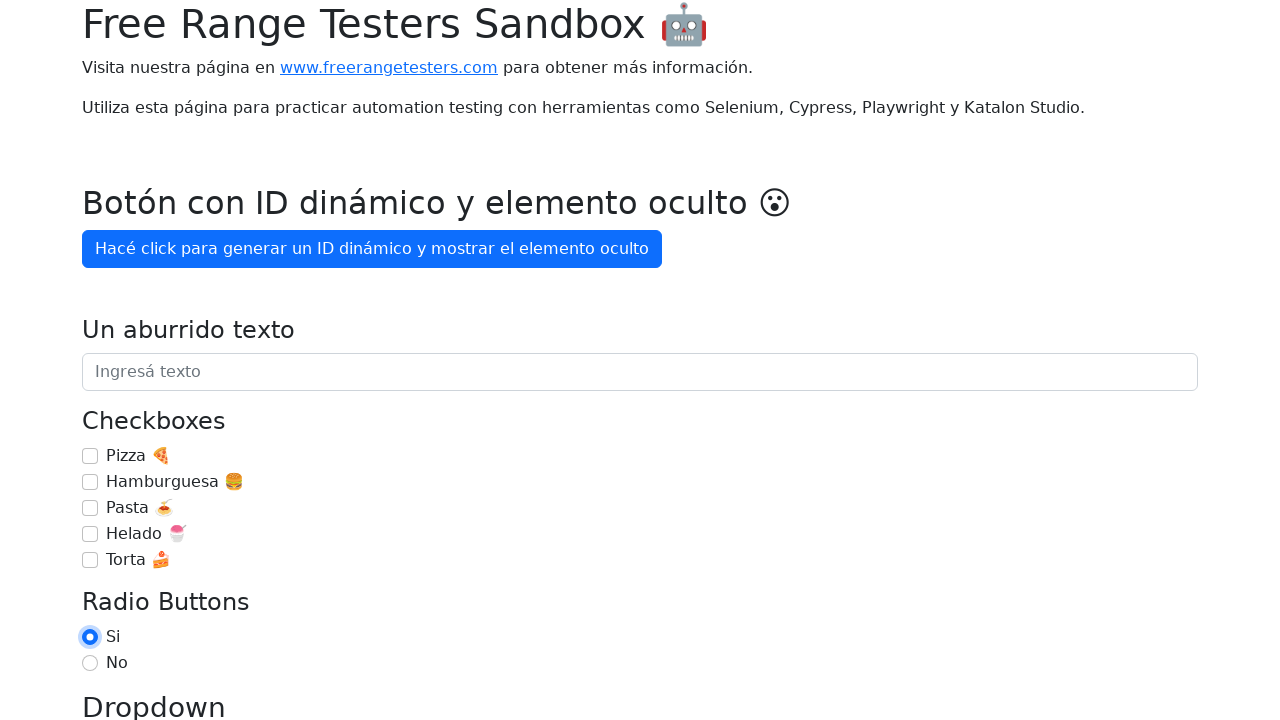